Tests that clicking Clear completed removes completed items from the list

Starting URL: https://demo.playwright.dev/todomvc

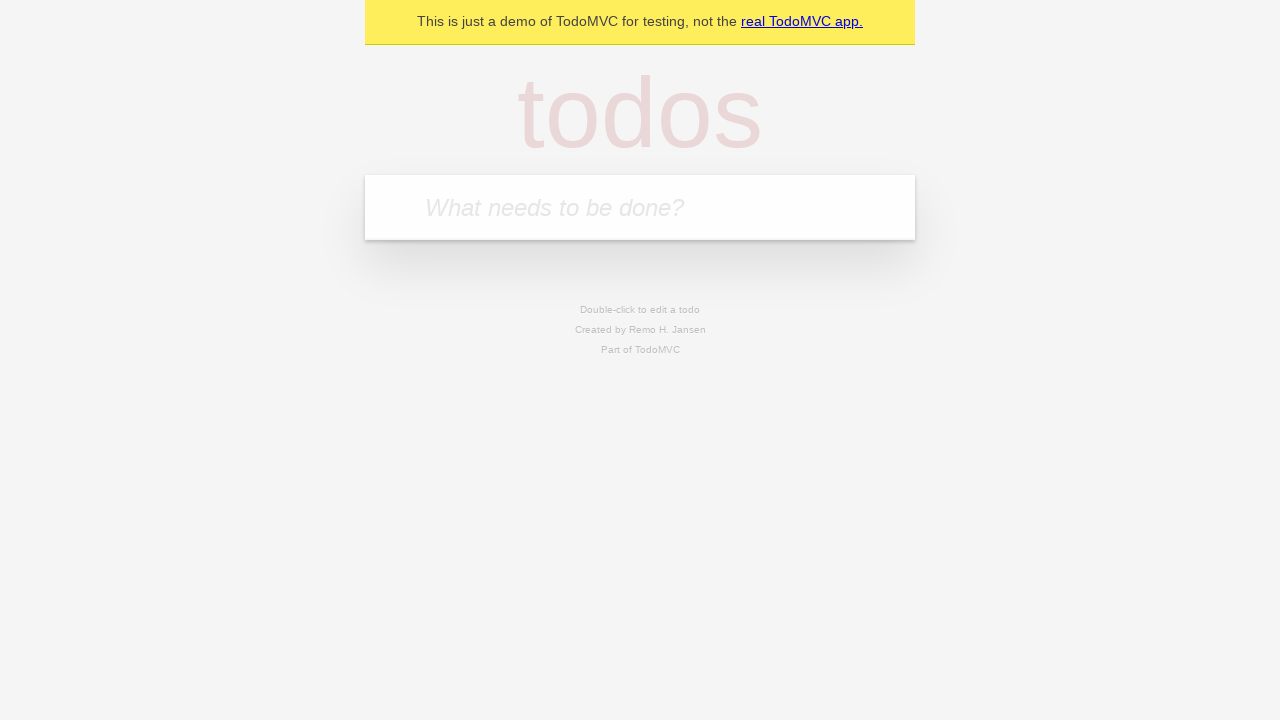

Filled input with first todo 'buy some cheese' on internal:attr=[placeholder="What needs to be done?"i]
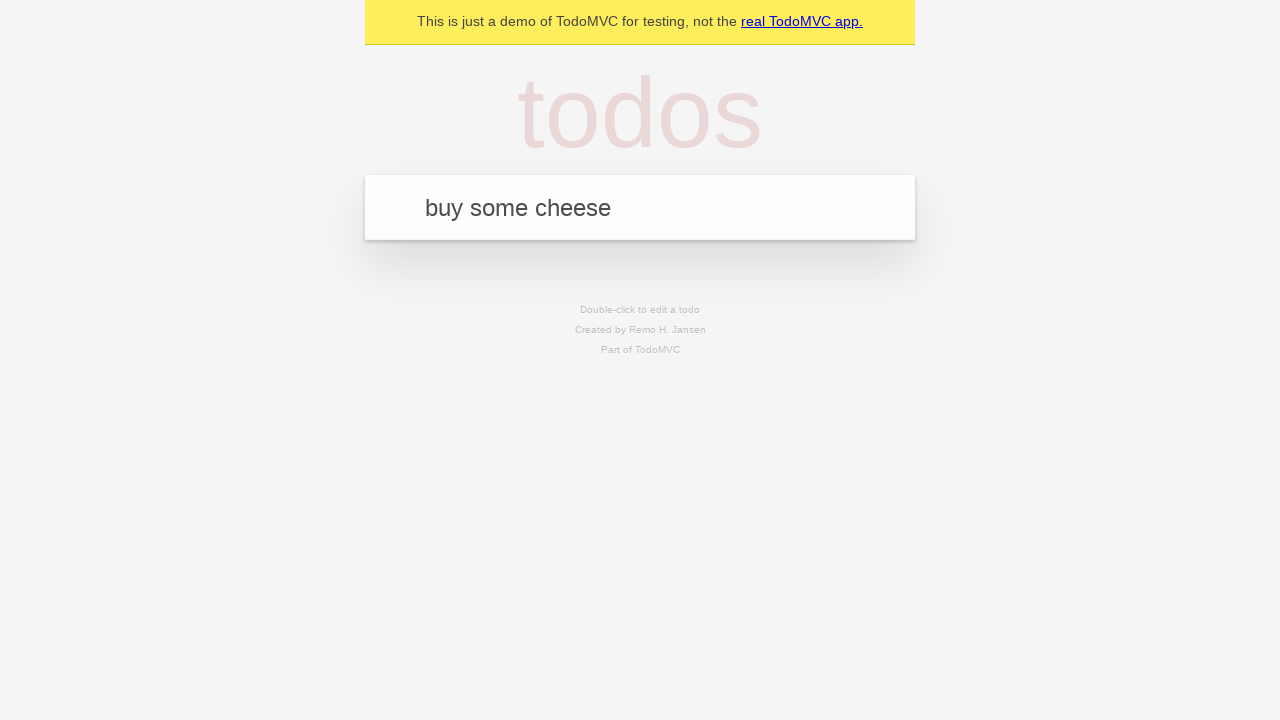

Pressed Enter to add first todo on internal:attr=[placeholder="What needs to be done?"i]
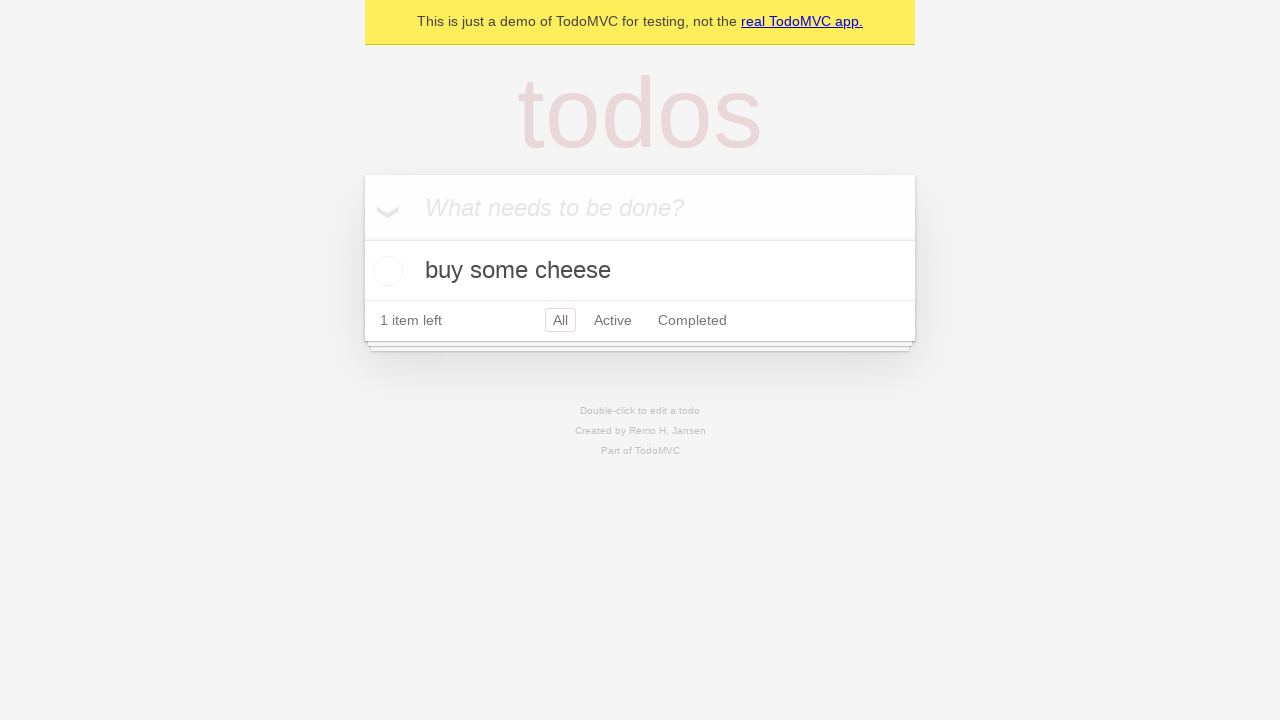

Filled input with second todo 'feed the cat' on internal:attr=[placeholder="What needs to be done?"i]
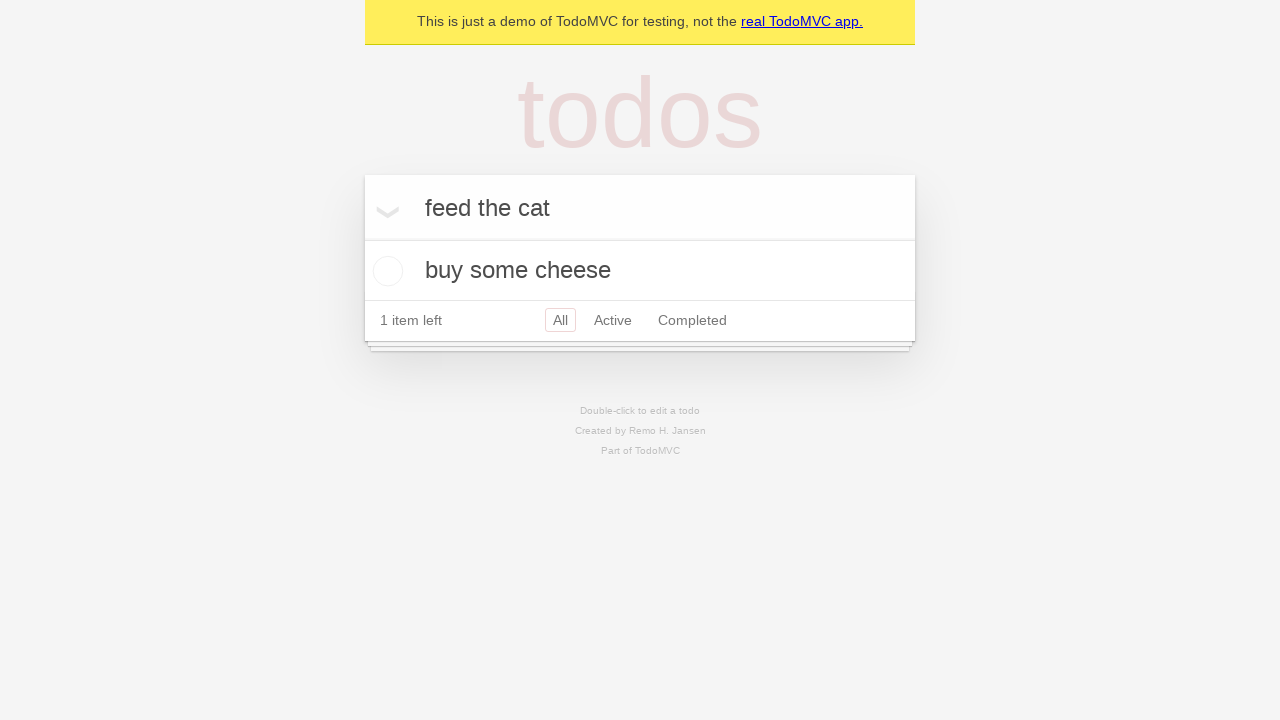

Pressed Enter to add second todo on internal:attr=[placeholder="What needs to be done?"i]
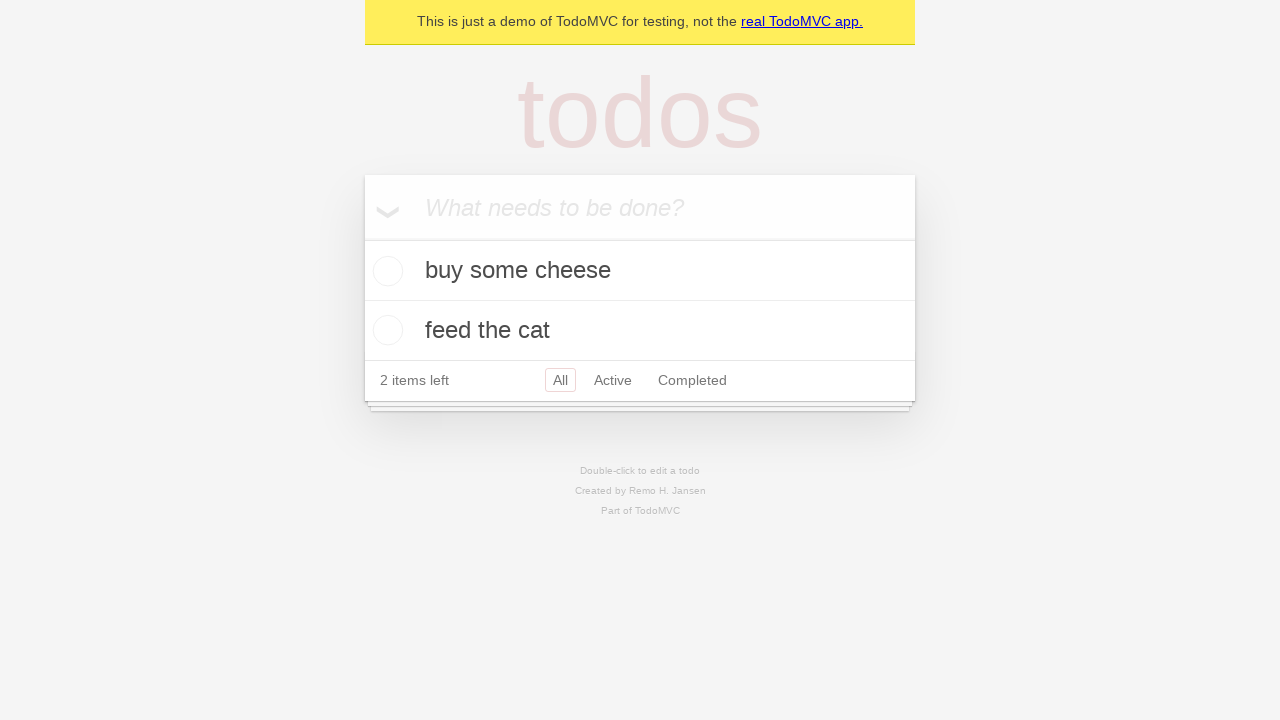

Filled input with third todo 'book a doctors appointment' on internal:attr=[placeholder="What needs to be done?"i]
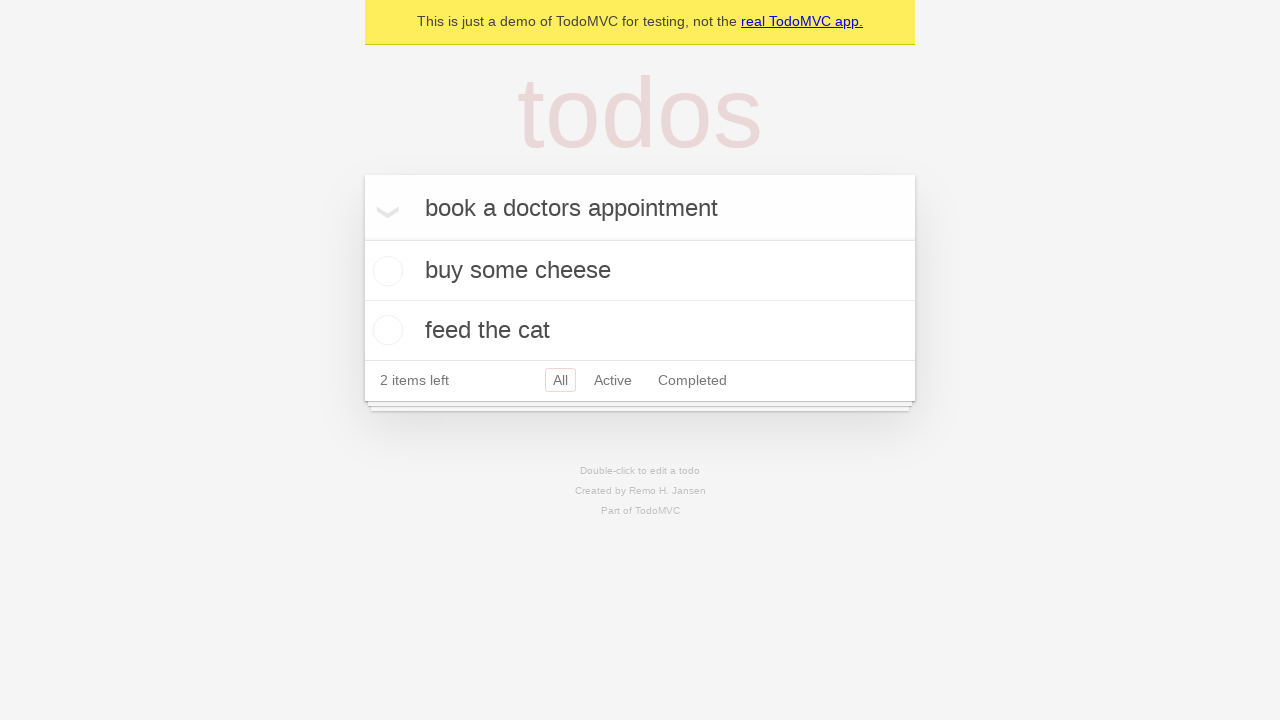

Pressed Enter to add third todo on internal:attr=[placeholder="What needs to be done?"i]
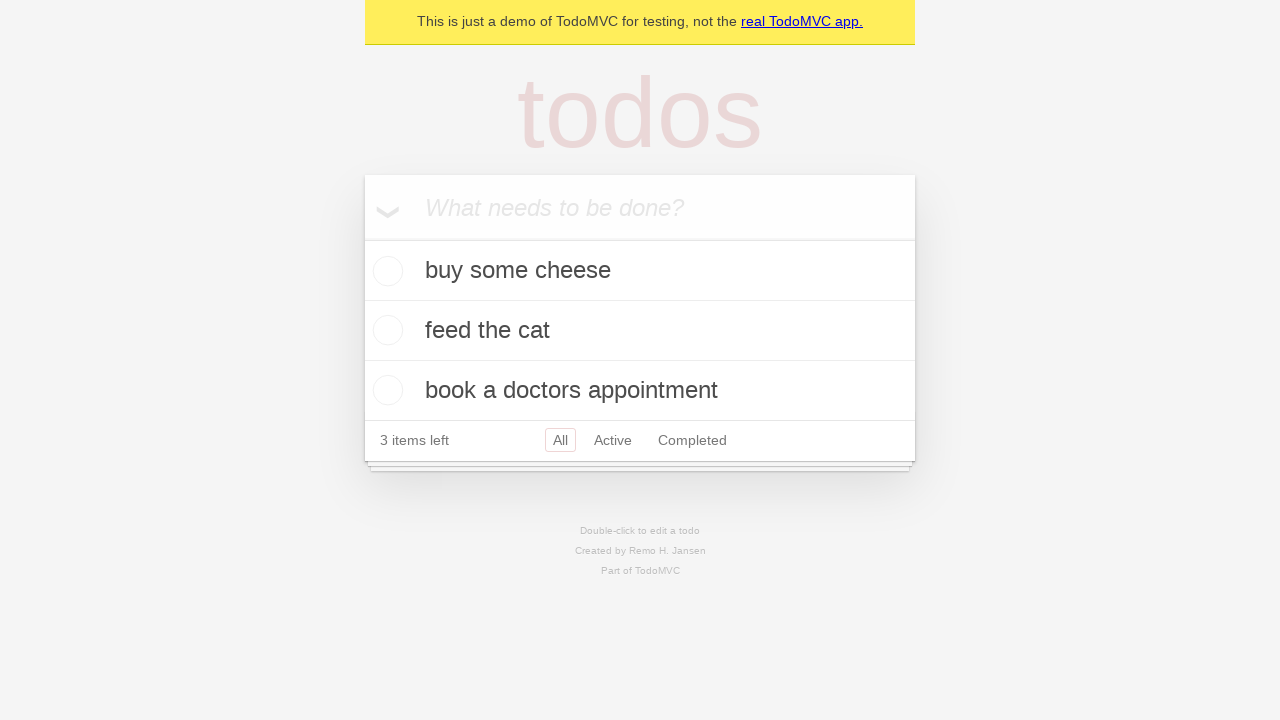

Waited for all 3 todos to be added to the list
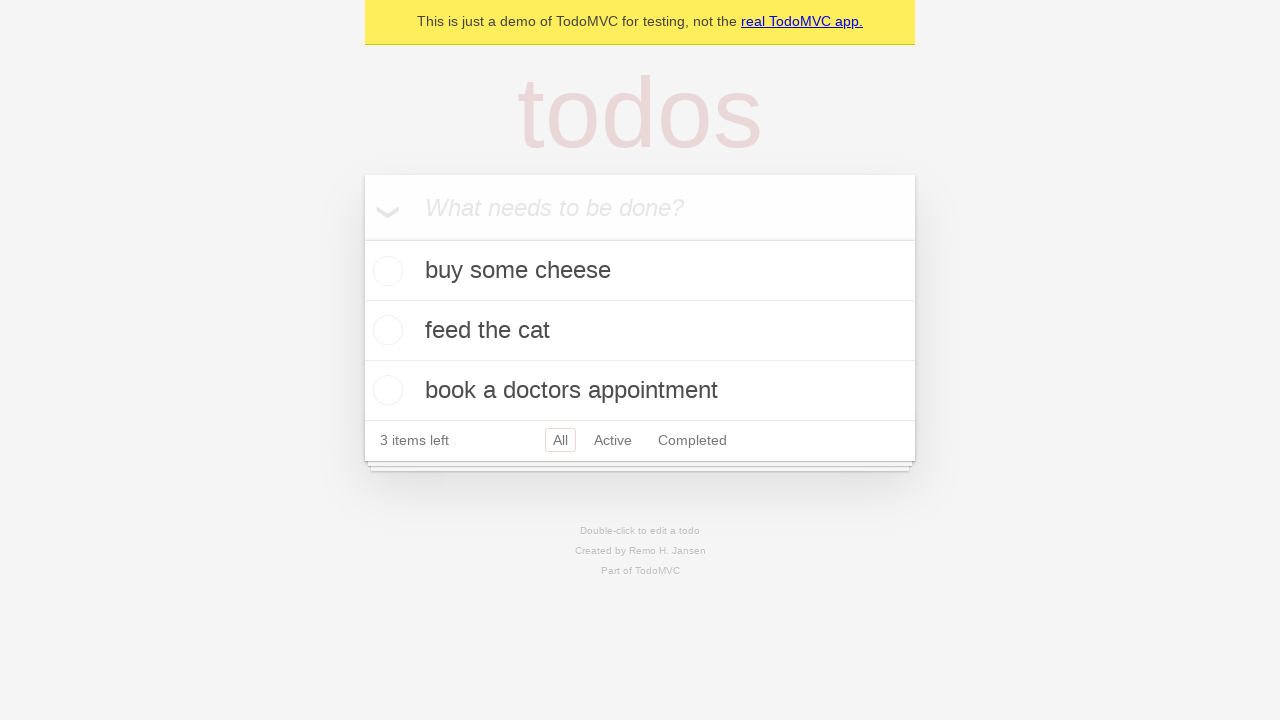

Checked the second todo item as completed at (385, 330) on internal:testid=[data-testid="todo-item"s] >> nth=1 >> internal:role=checkbox
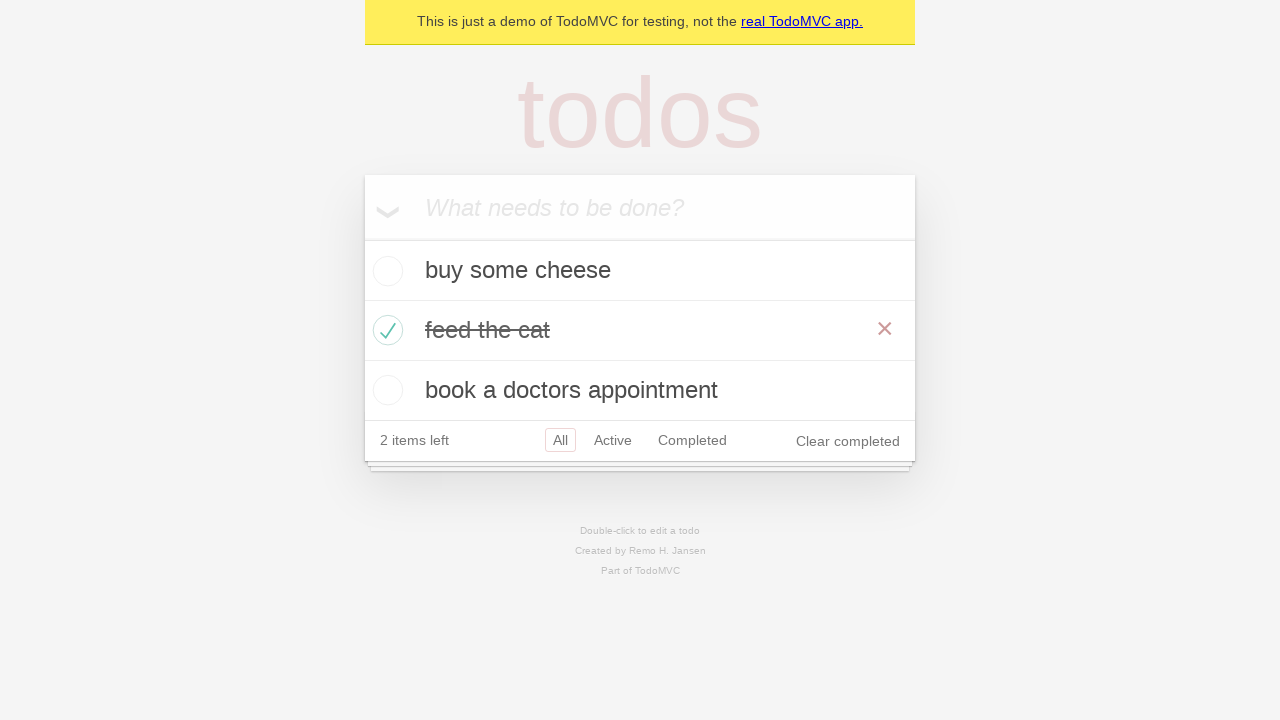

Clicked 'Clear completed' button to remove completed items at (848, 441) on internal:role=button[name="Clear completed"i]
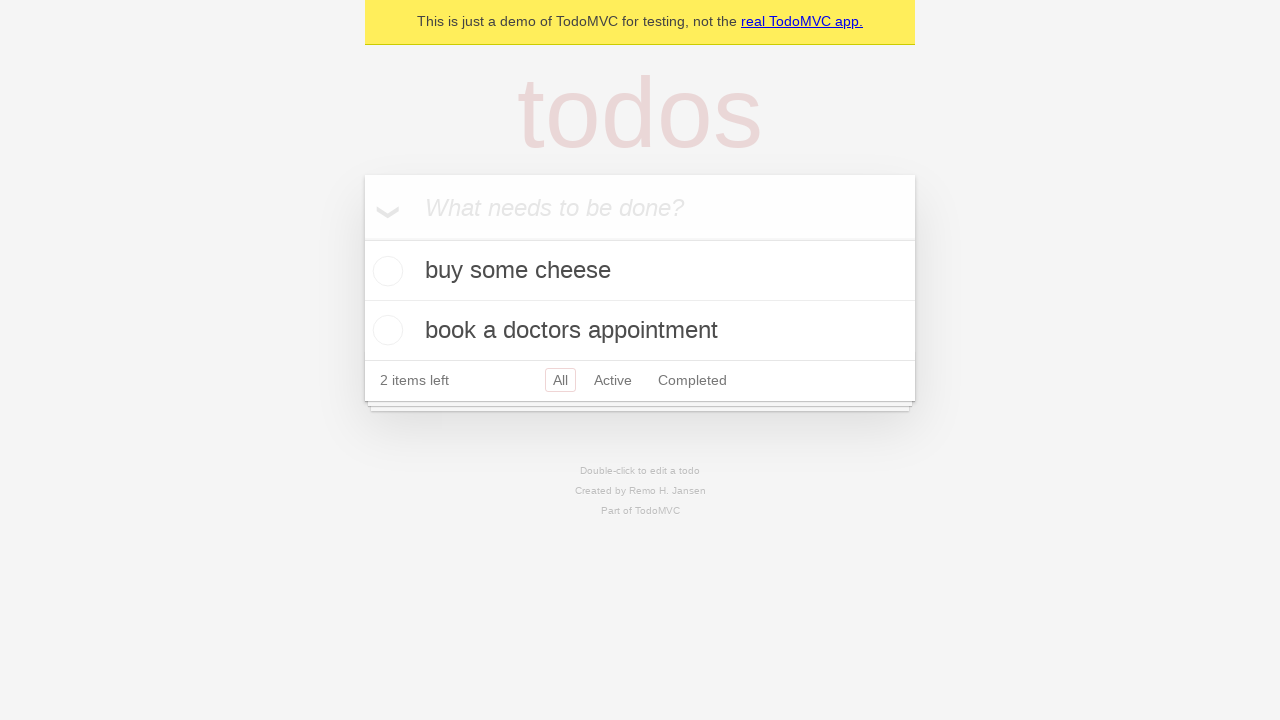

Waited for completed todo to be removed, confirming 2 remaining items
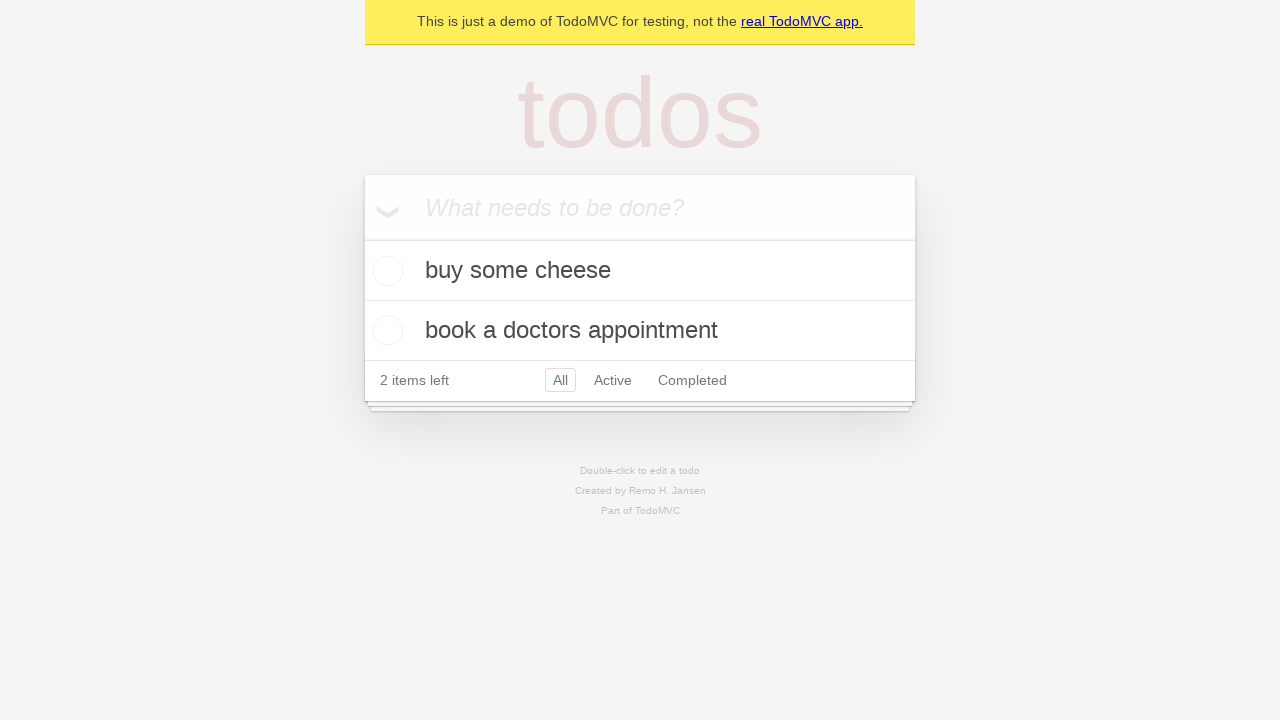

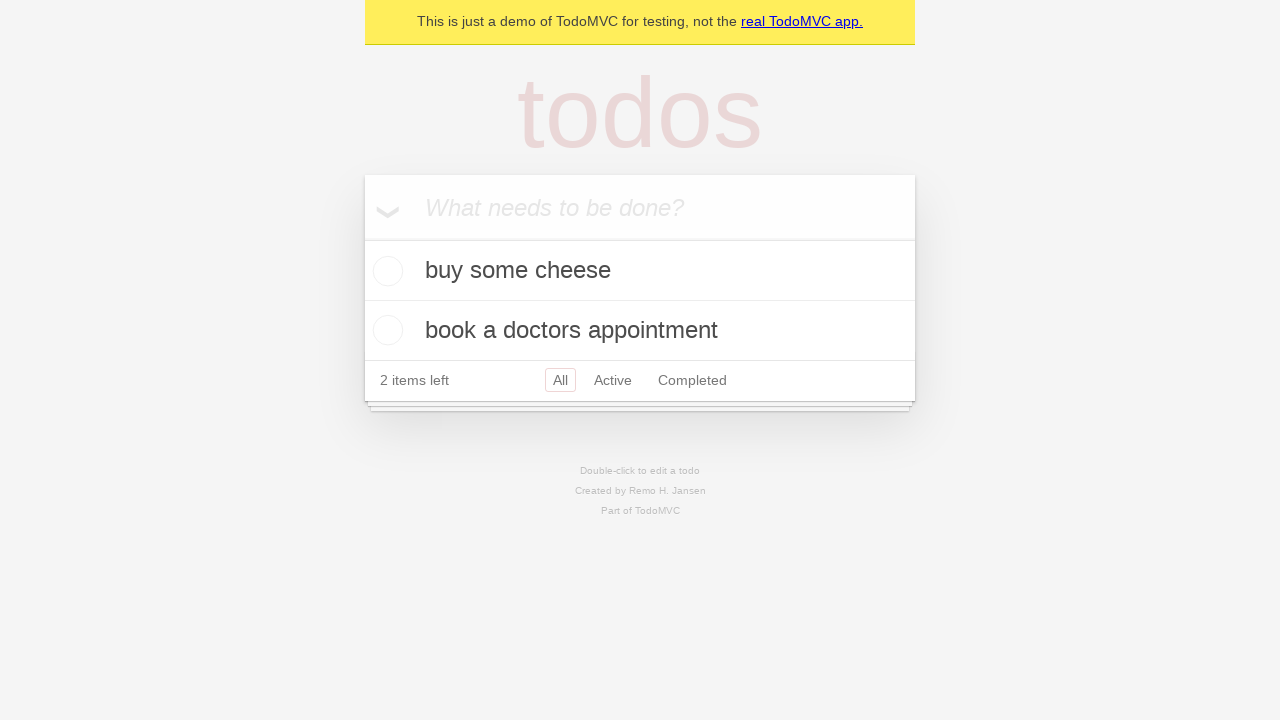